Tests closing a modal advertisement popup by clicking the close button in the modal footer

Starting URL: http://the-internet.herokuapp.com/entry_ad

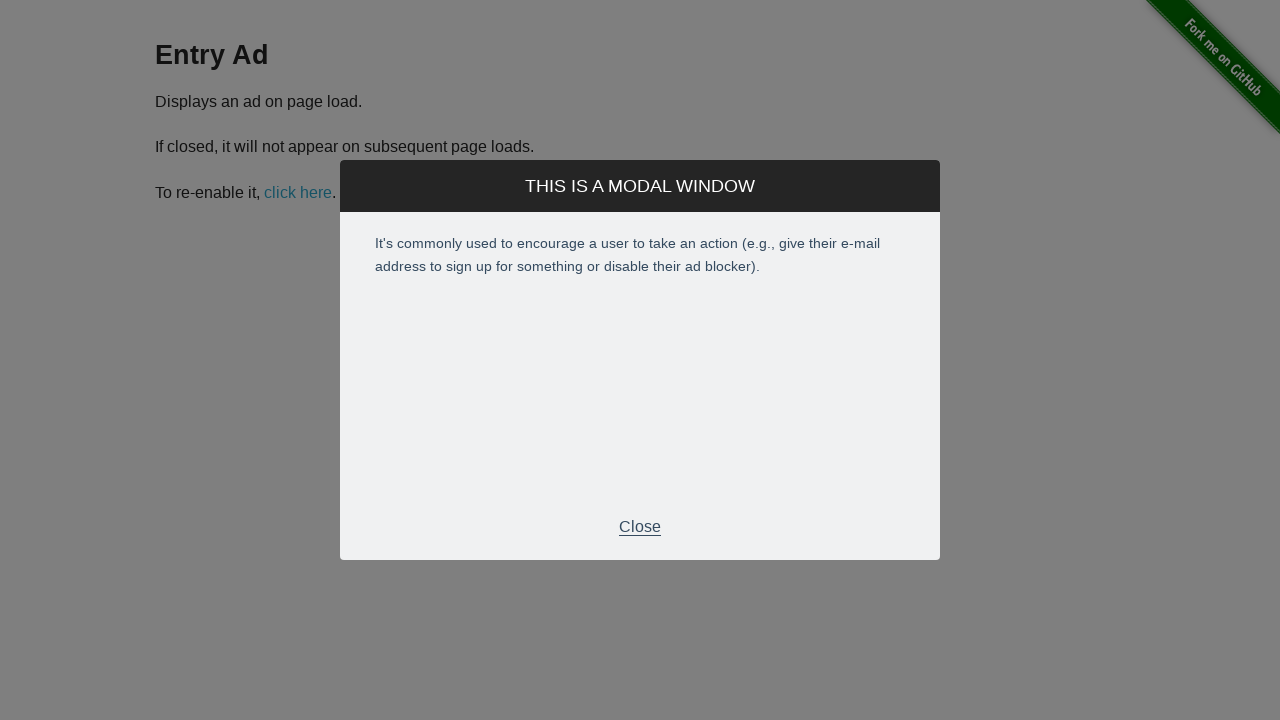

Waited for modal close button in footer to become visible
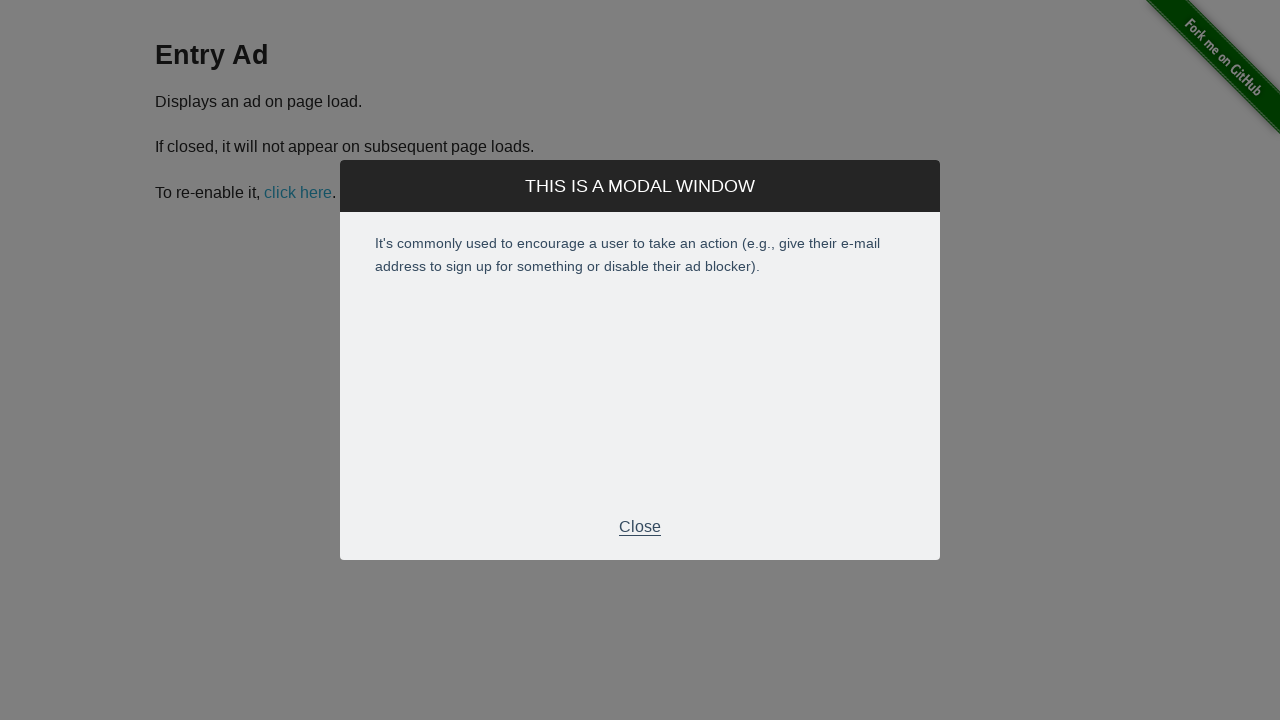

Clicked the modal close button to dismiss the advertisement popup at (640, 527) on xpath=//div[@class='modal-footer']/p
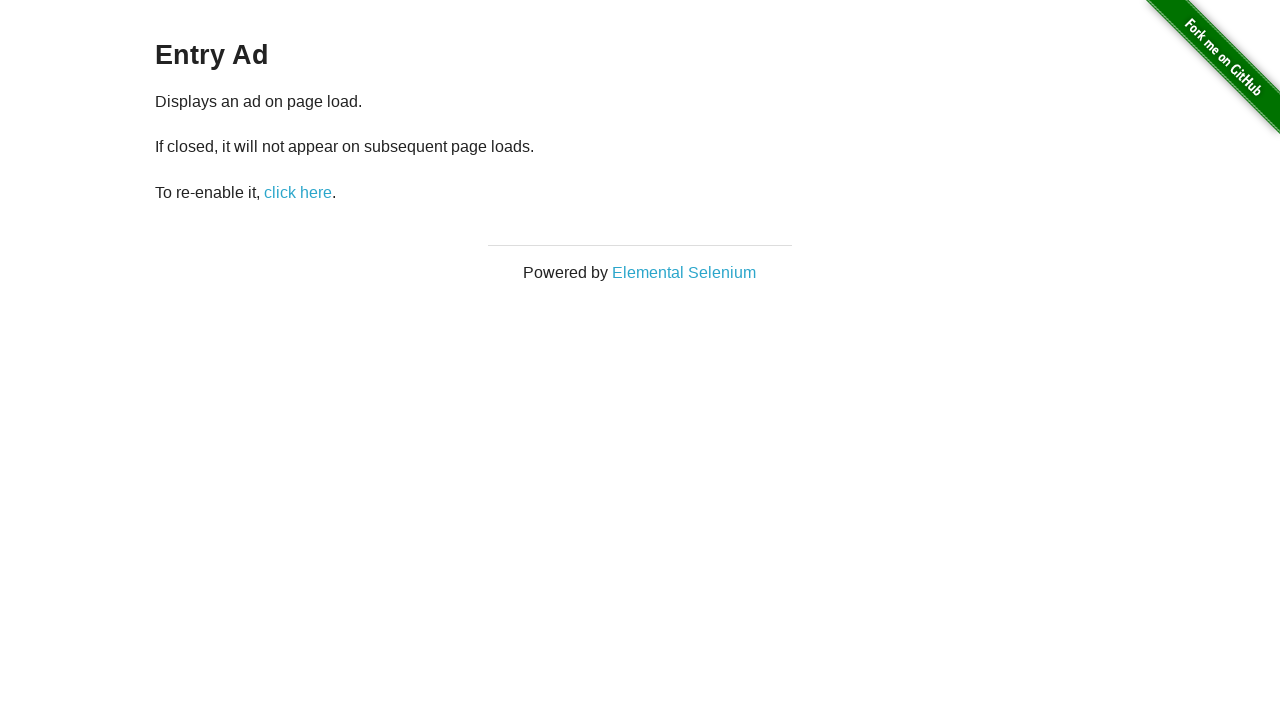

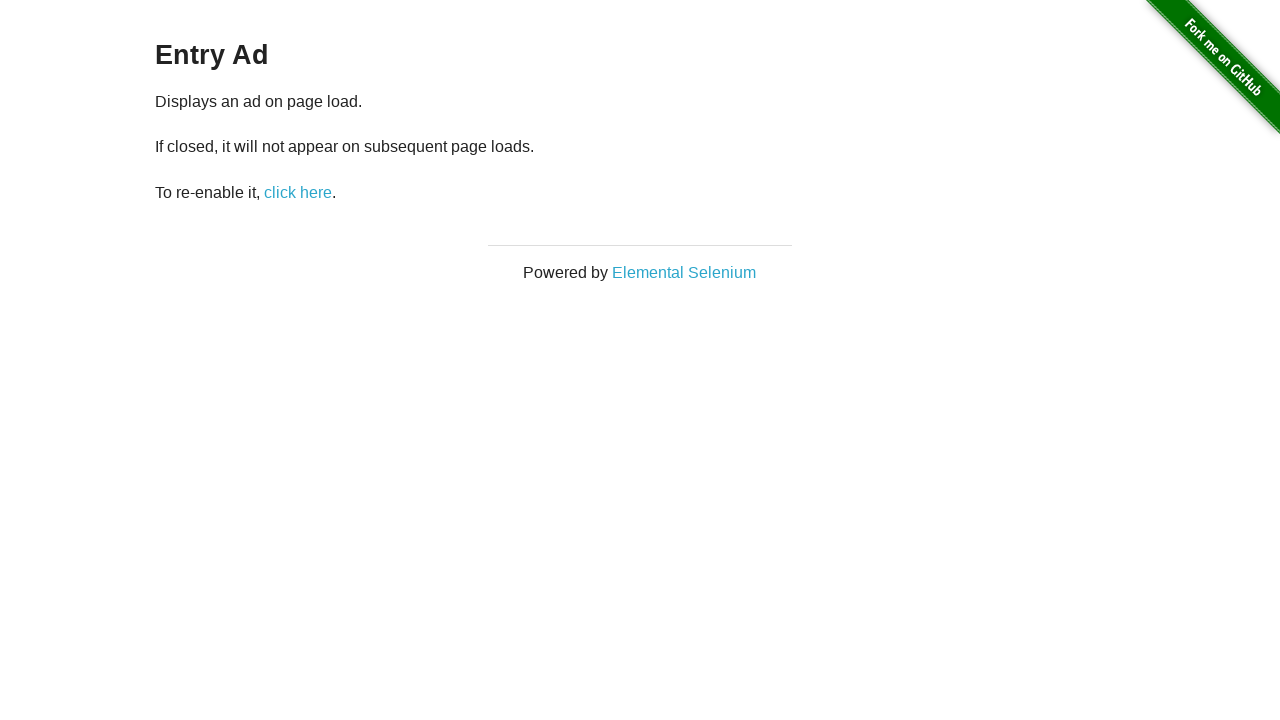